Tests adding todo items to a todo list by filling the input field and pressing Enter, then verifying the items appear in the list

Starting URL: https://todomvc.com/examples/react/dist/

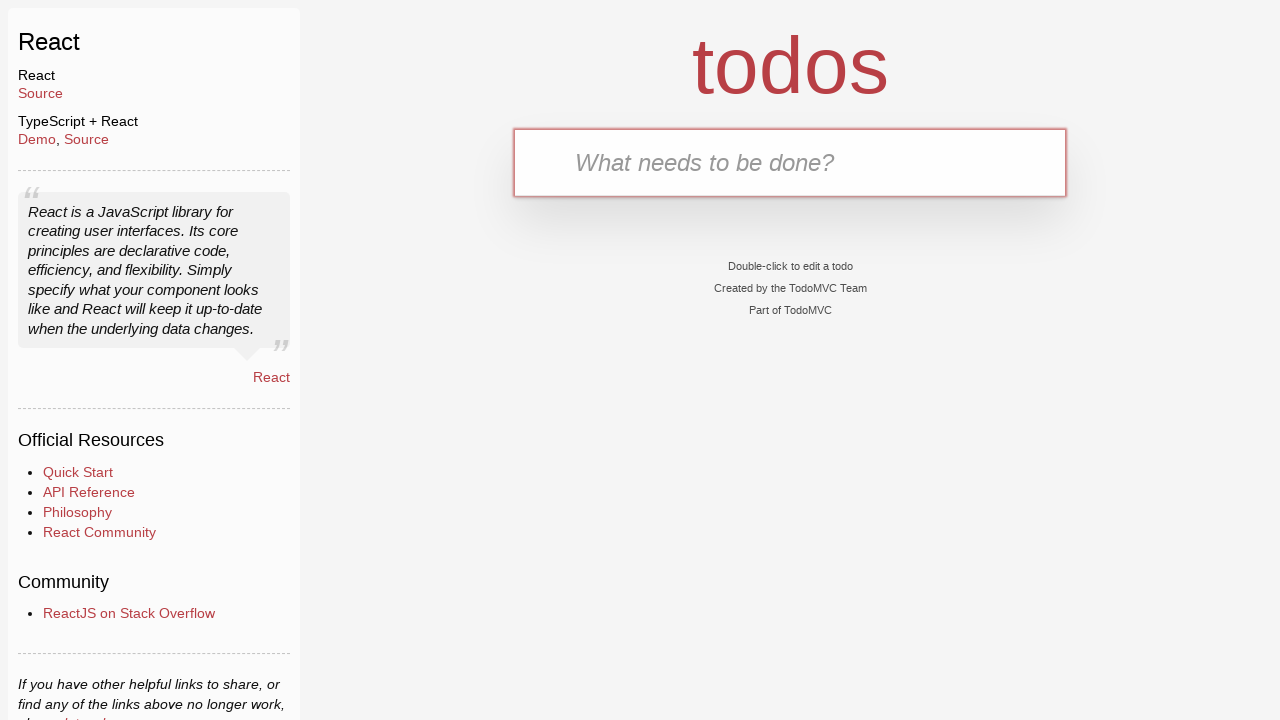

Filled new todo input with 'buy some cheese' on .new-todo
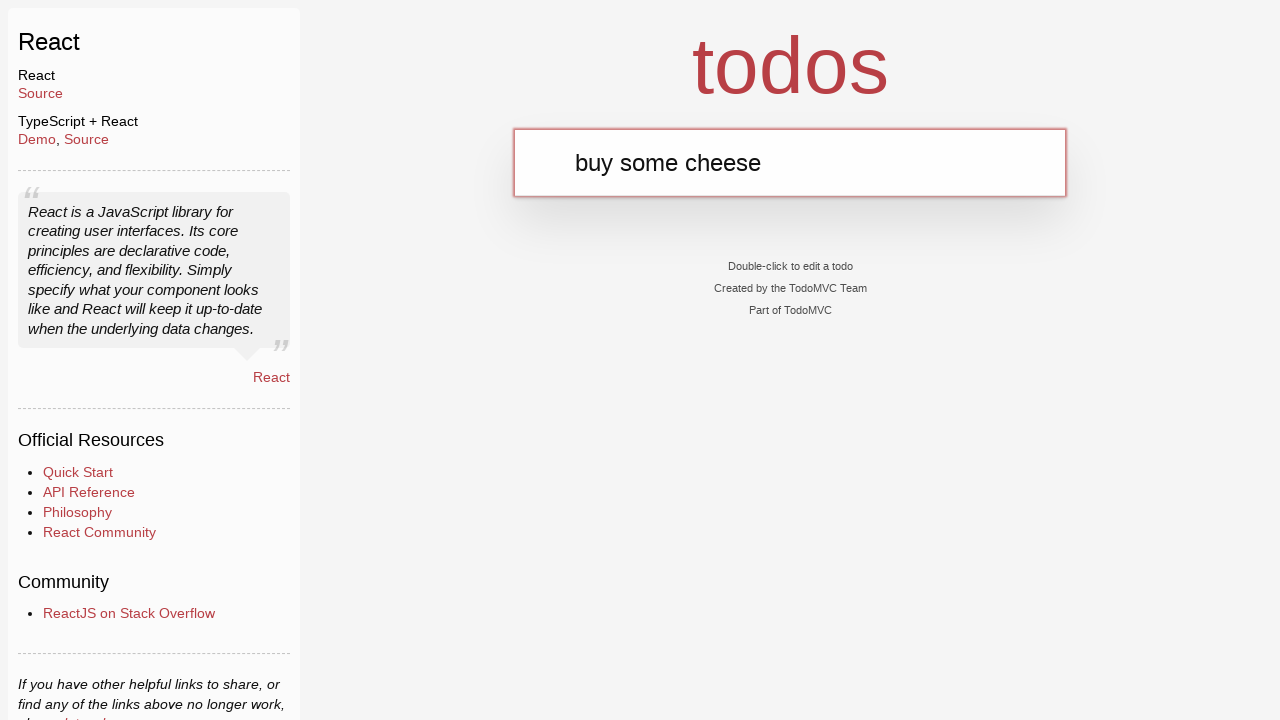

Pressed Enter to add first todo item on .new-todo
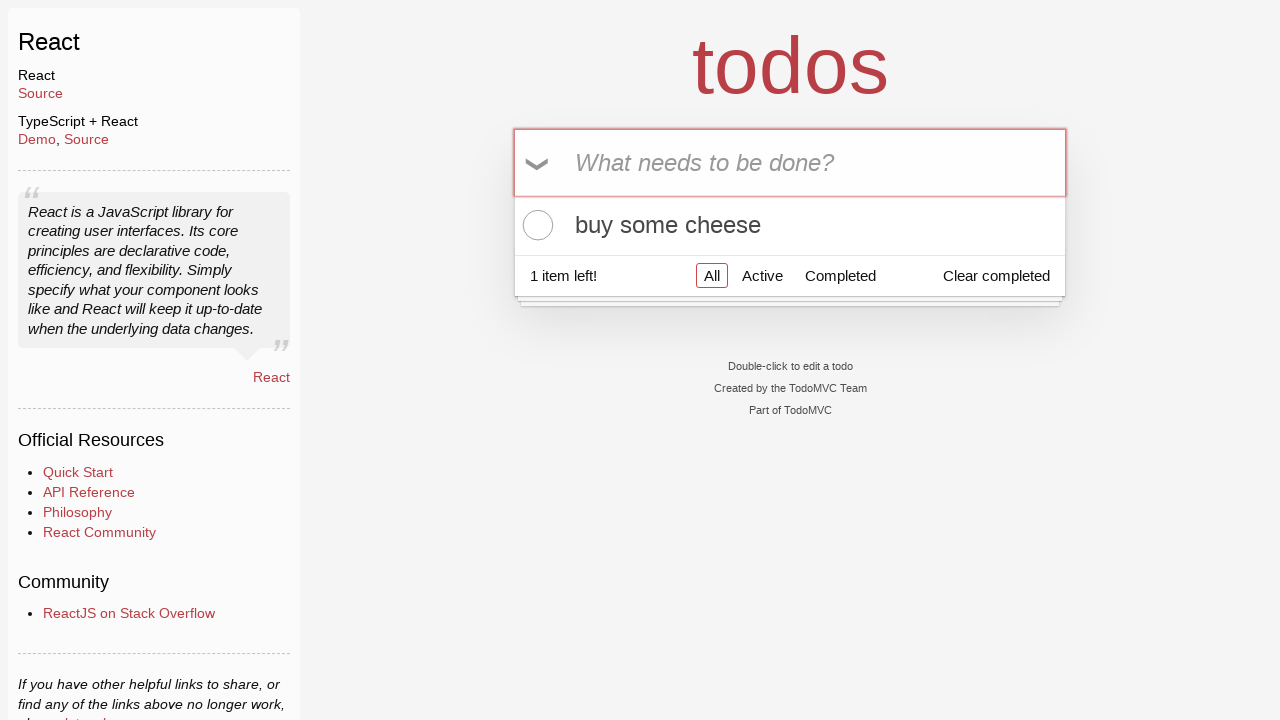

First todo item appeared in the list
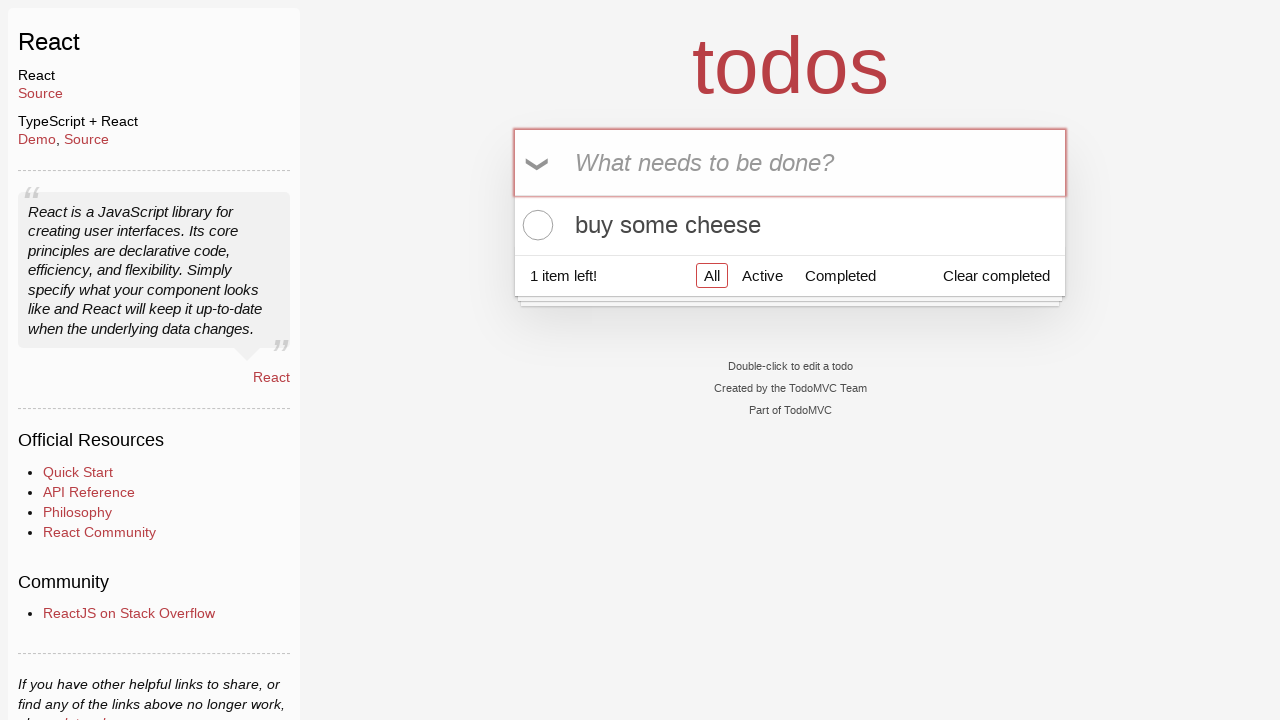

Filled new todo input with 'feed the cat' on .new-todo
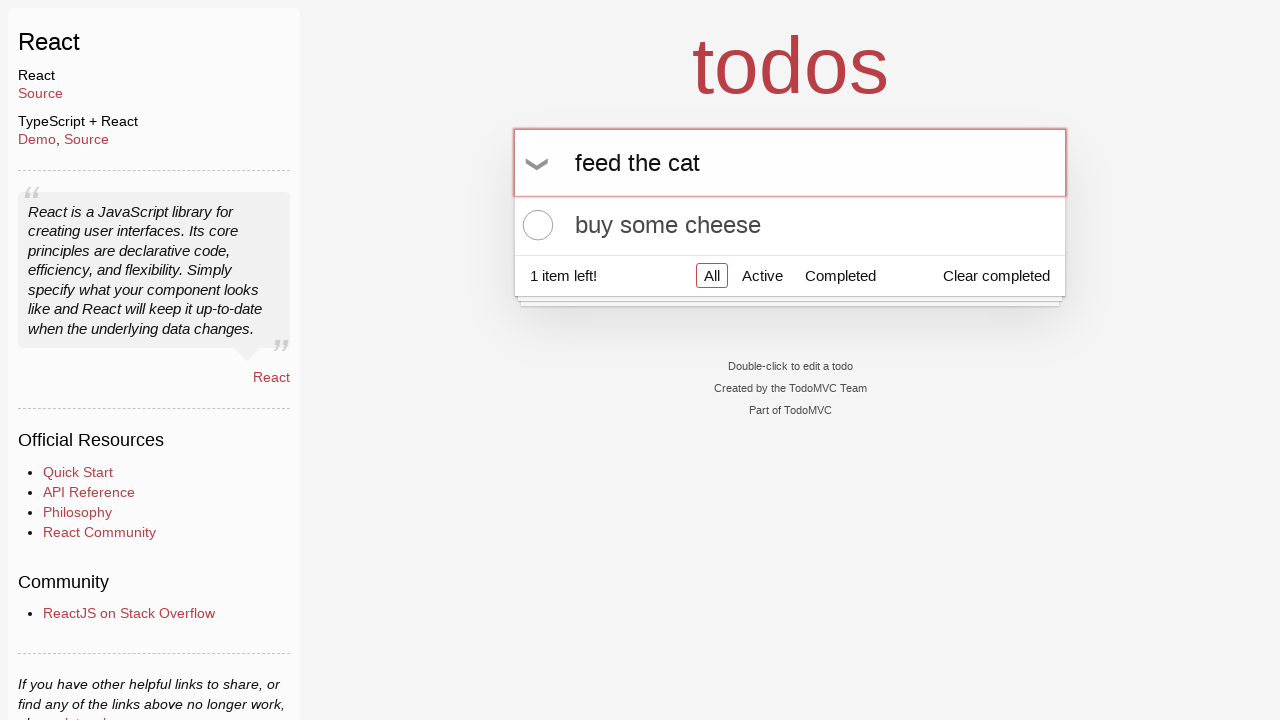

Pressed Enter to add second todo item on .new-todo
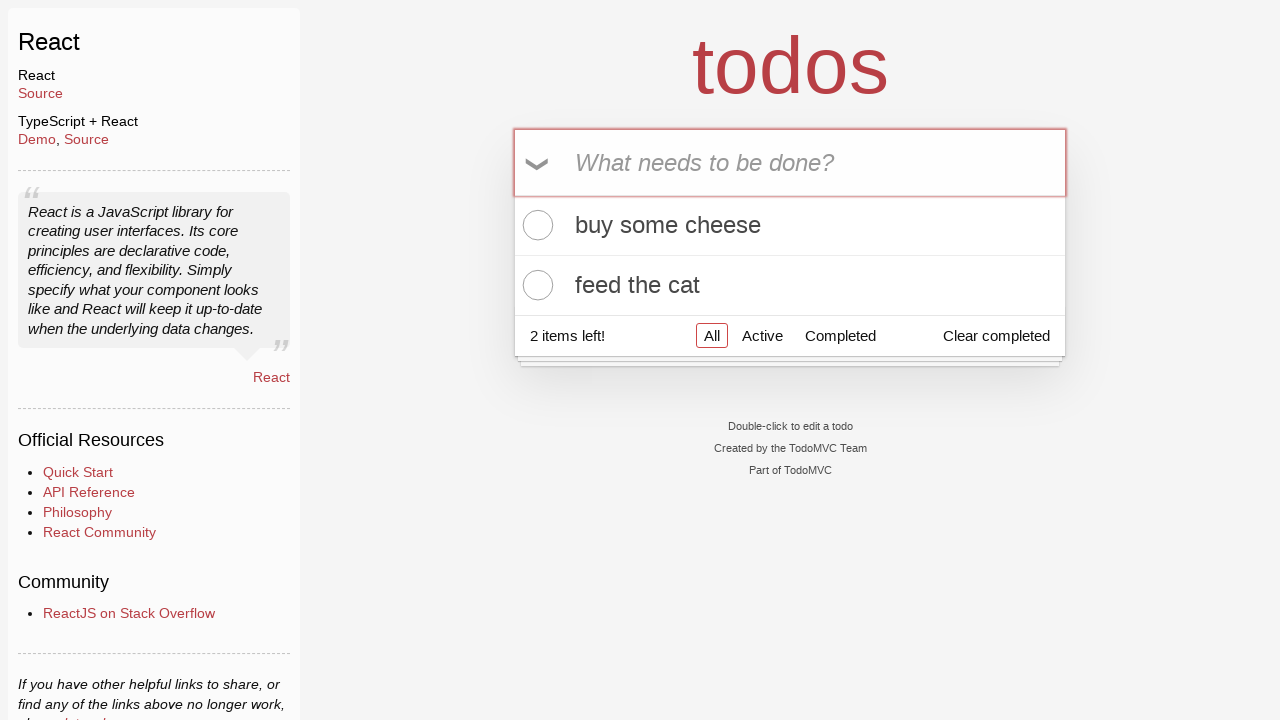

Second todo item appeared in the list
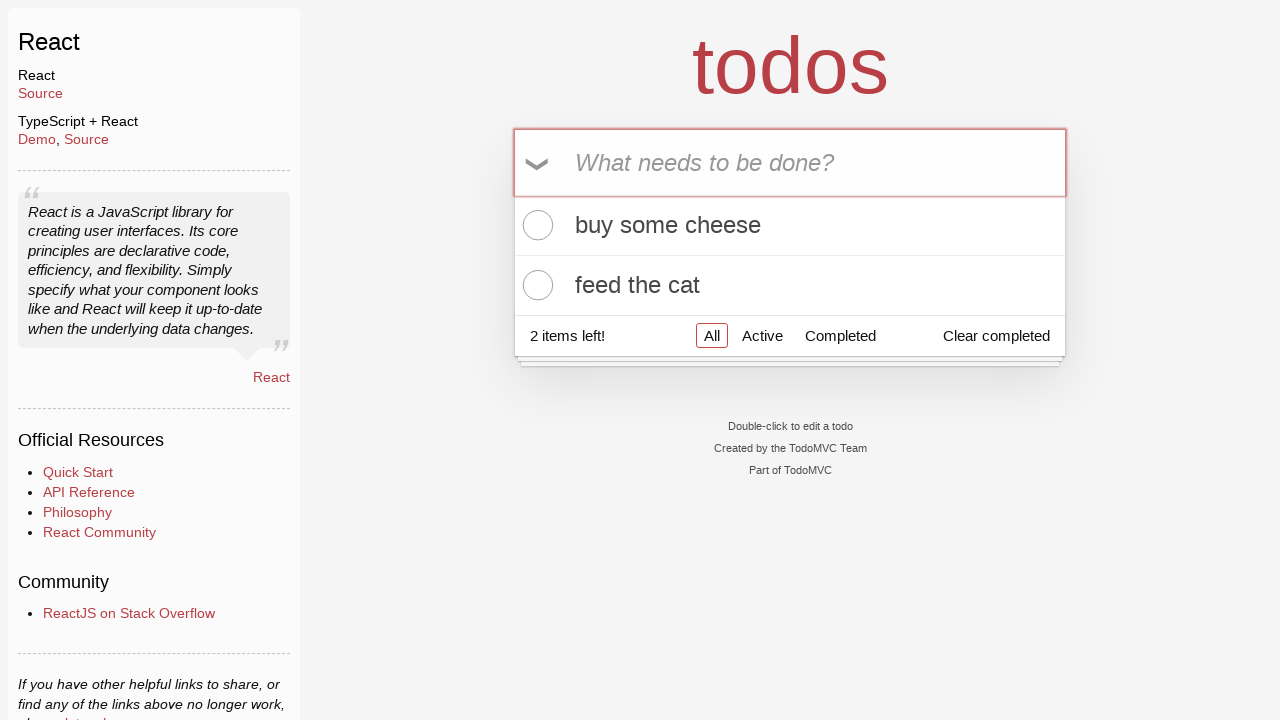

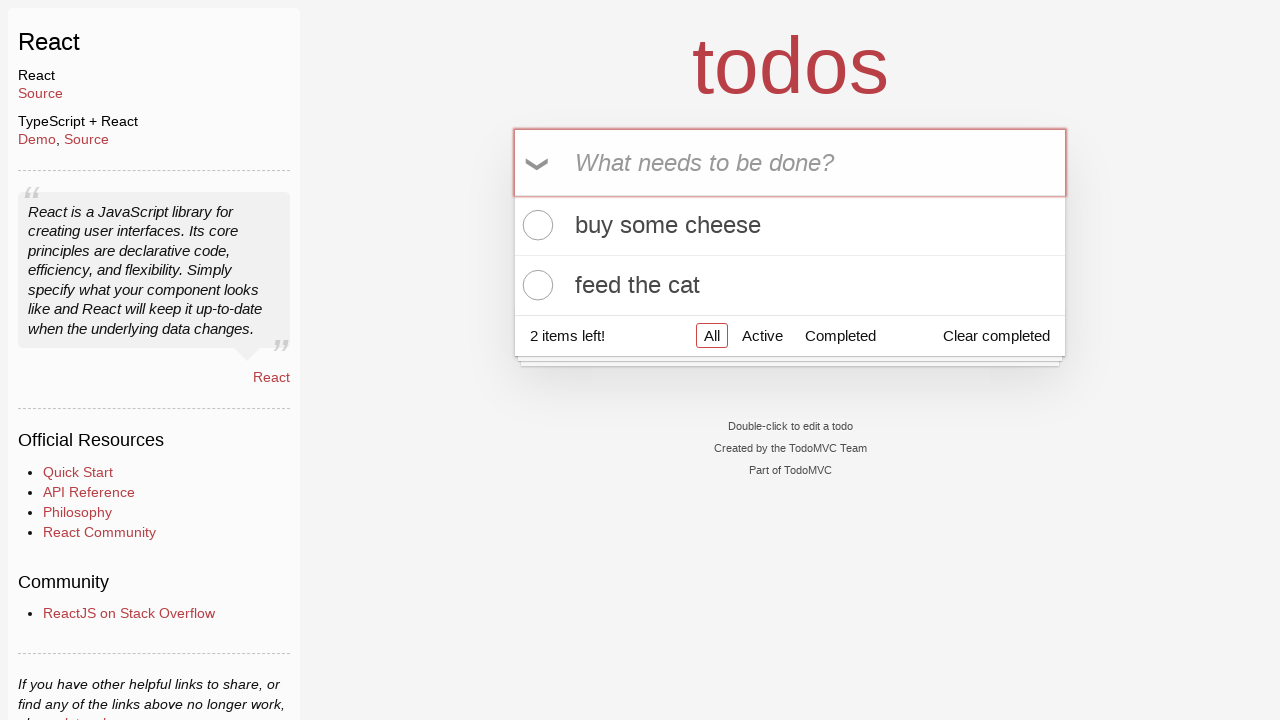